Tests browser cookie management by adding, retrieving, and deleting cookies on the GeeksforGeeks website

Starting URL: https://www.geeksforgeeks.org/

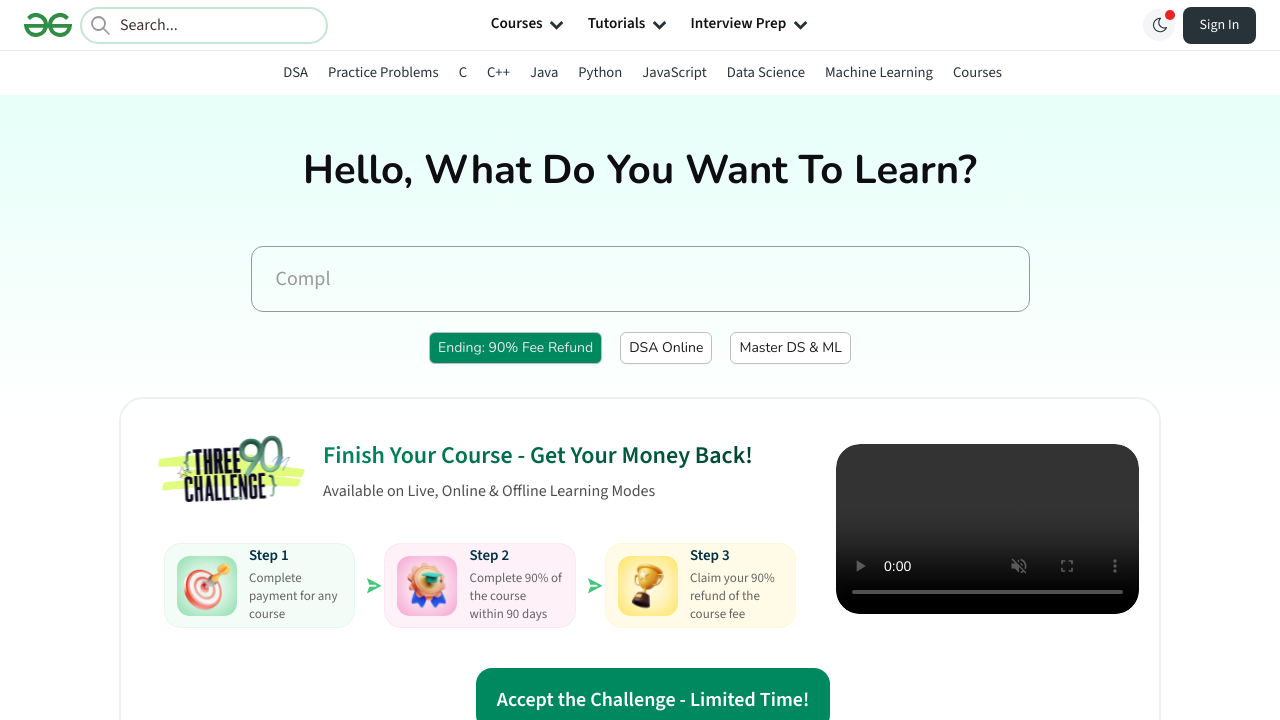

Added cookie 'foo' with value 'bar' to GeeksforGeeks domain
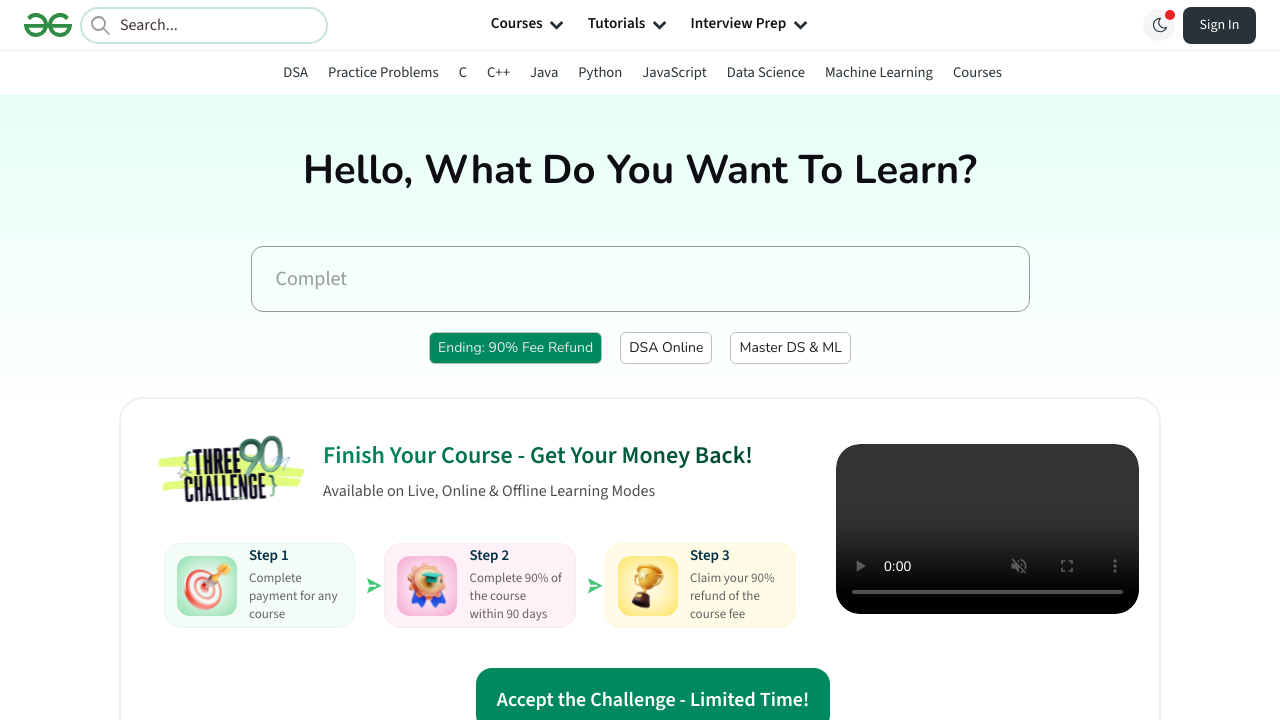

Retrieved all cookies from context
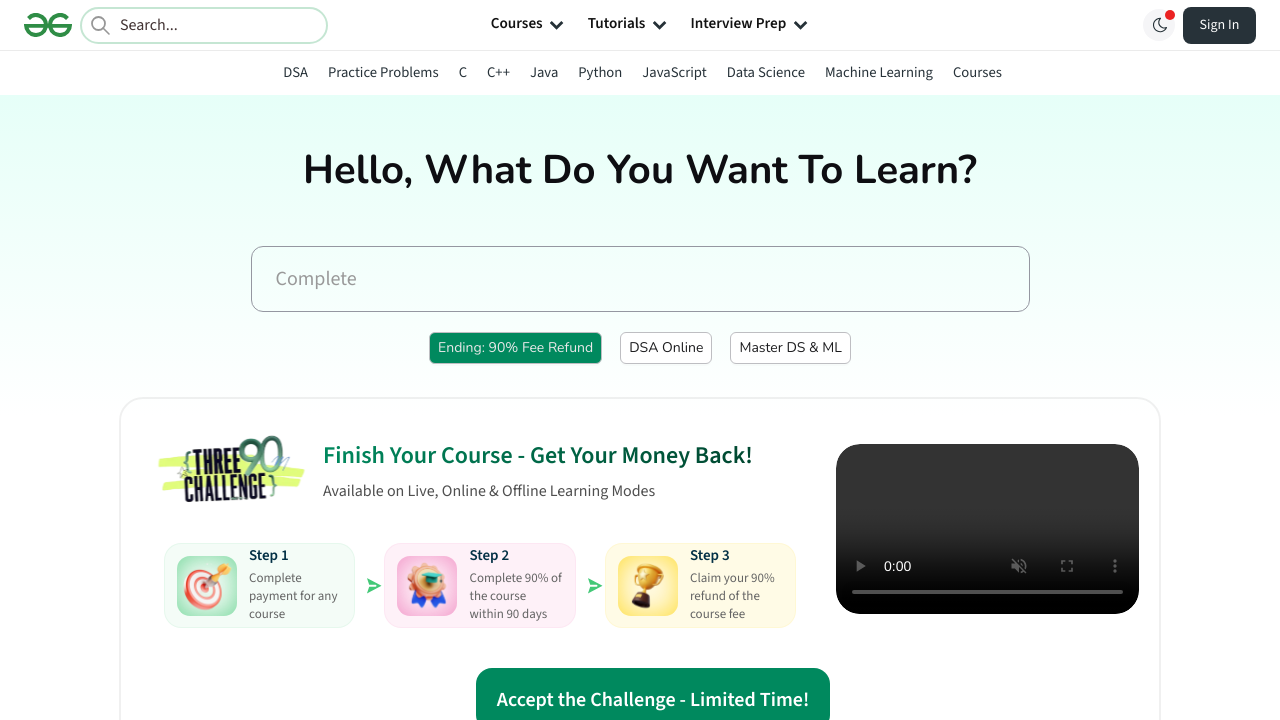

Deleted specific cookie 'foo' by setting max_age to 0
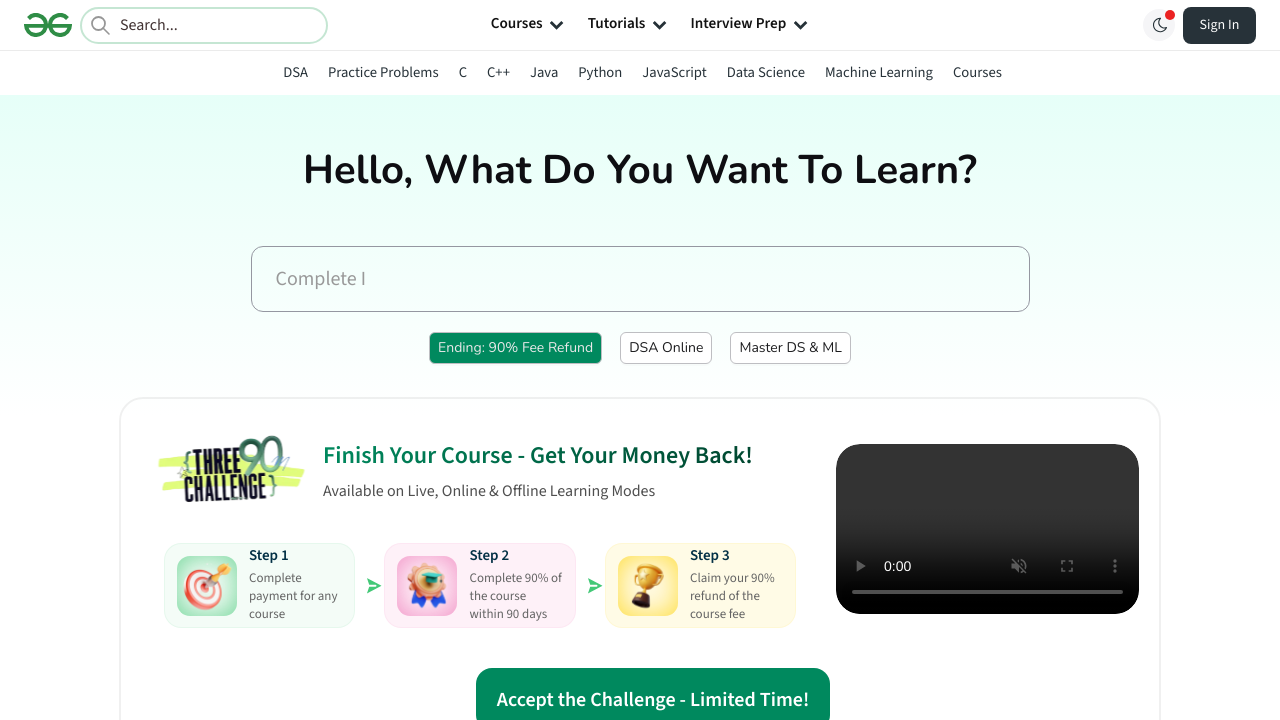

Cleared all cookies from browser context
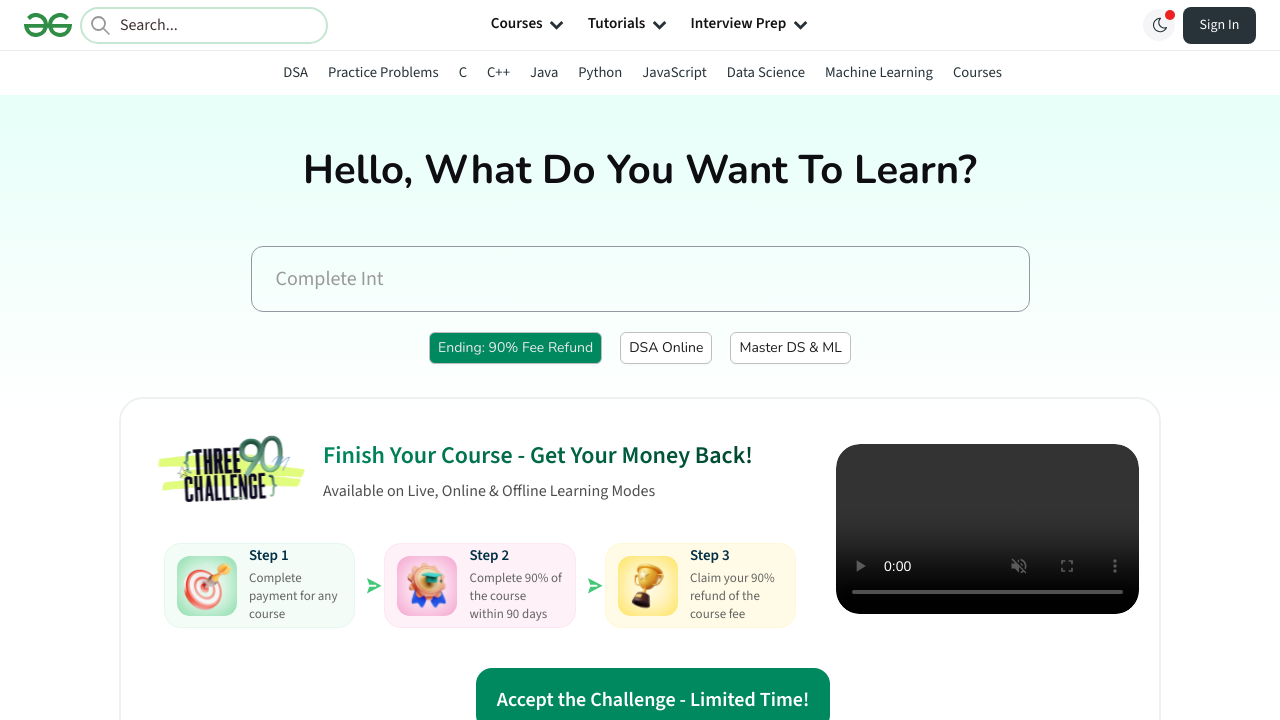

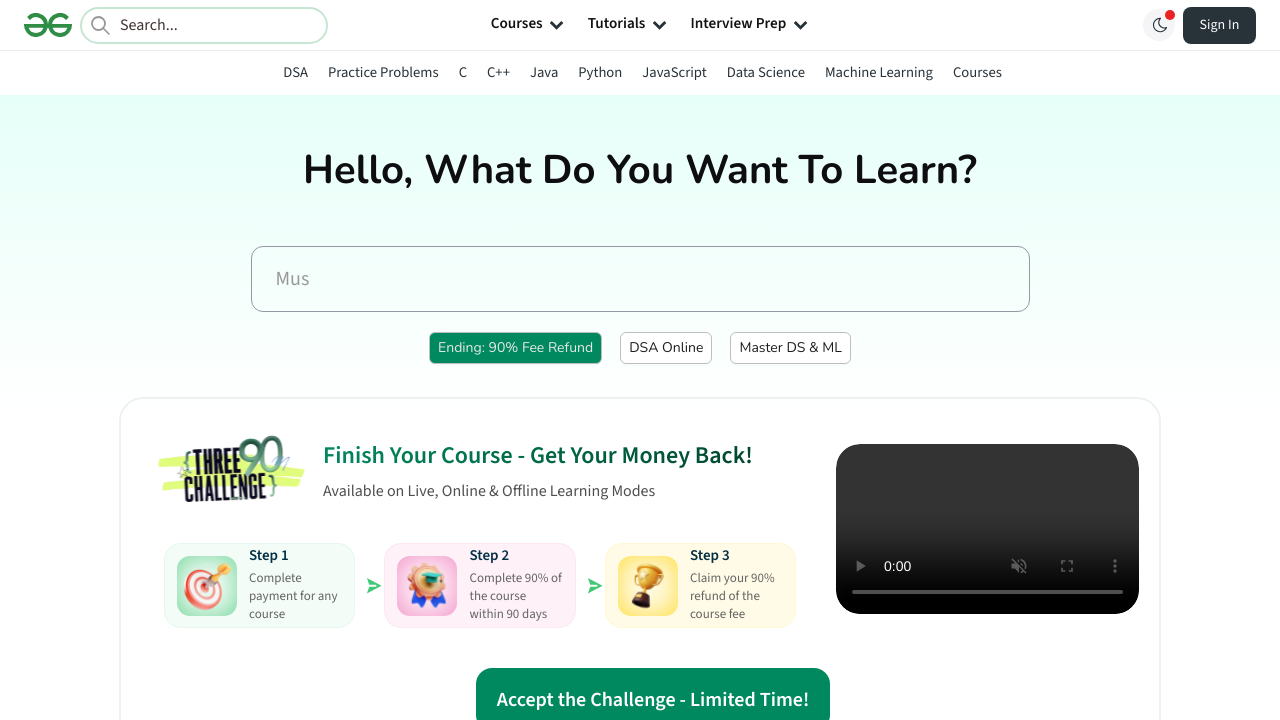